Tests radio button selection on Singapore Airlines booking page by checking if "Redeem flights" option is selected and clicking it if not

Starting URL: https://www.singaporeair.com/en_UK/in/home#/book/bookflight

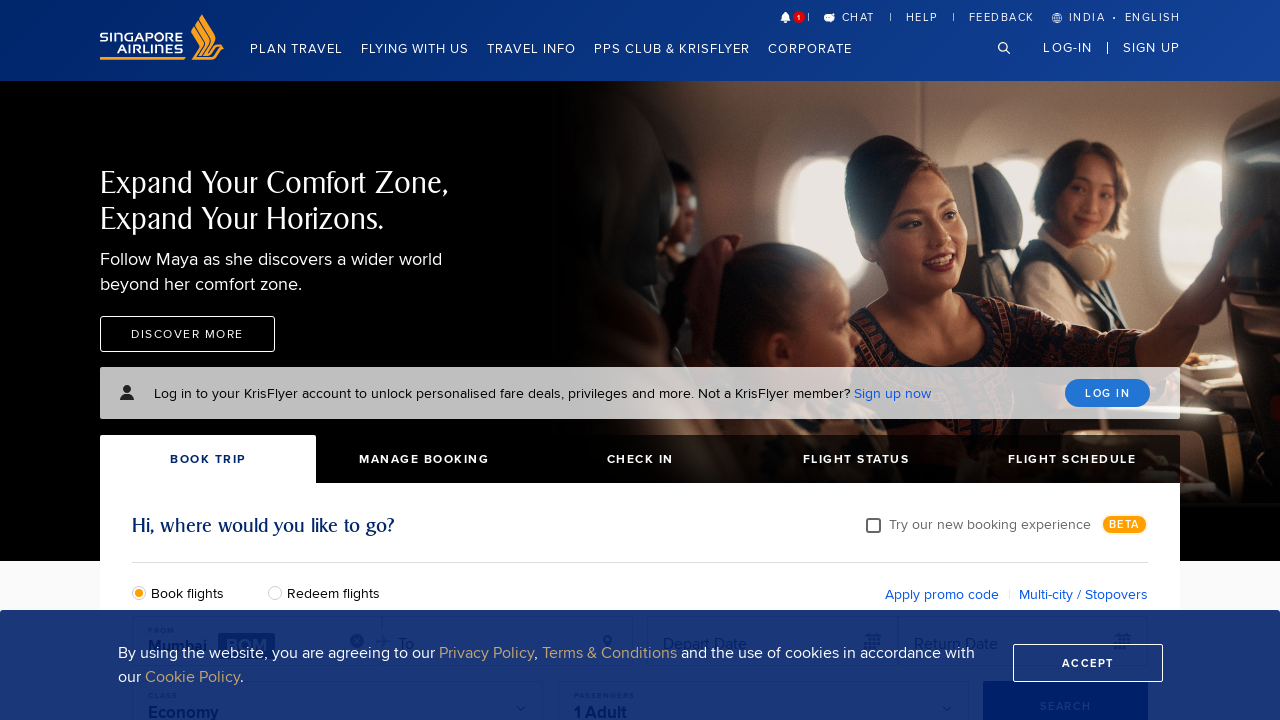

Navigated to Singapore Airlines booking page
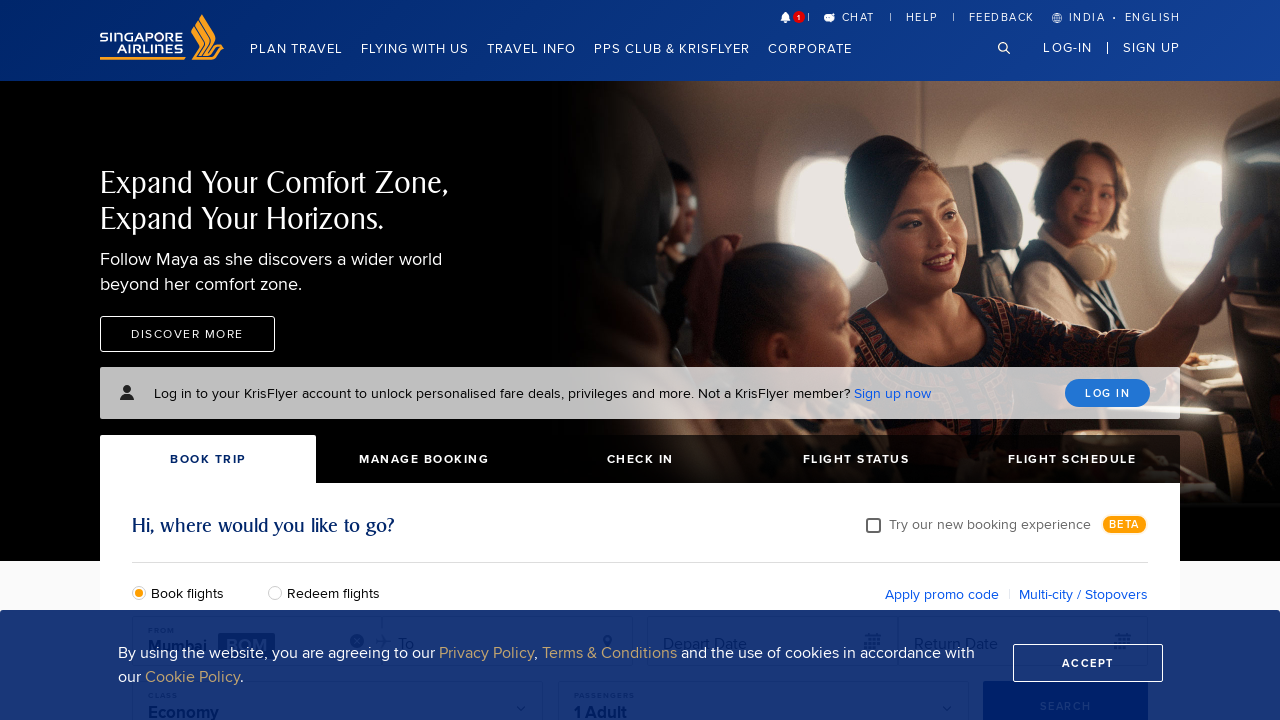

Hovered over the Search button at (1066, 360) on button:has-text('Search')
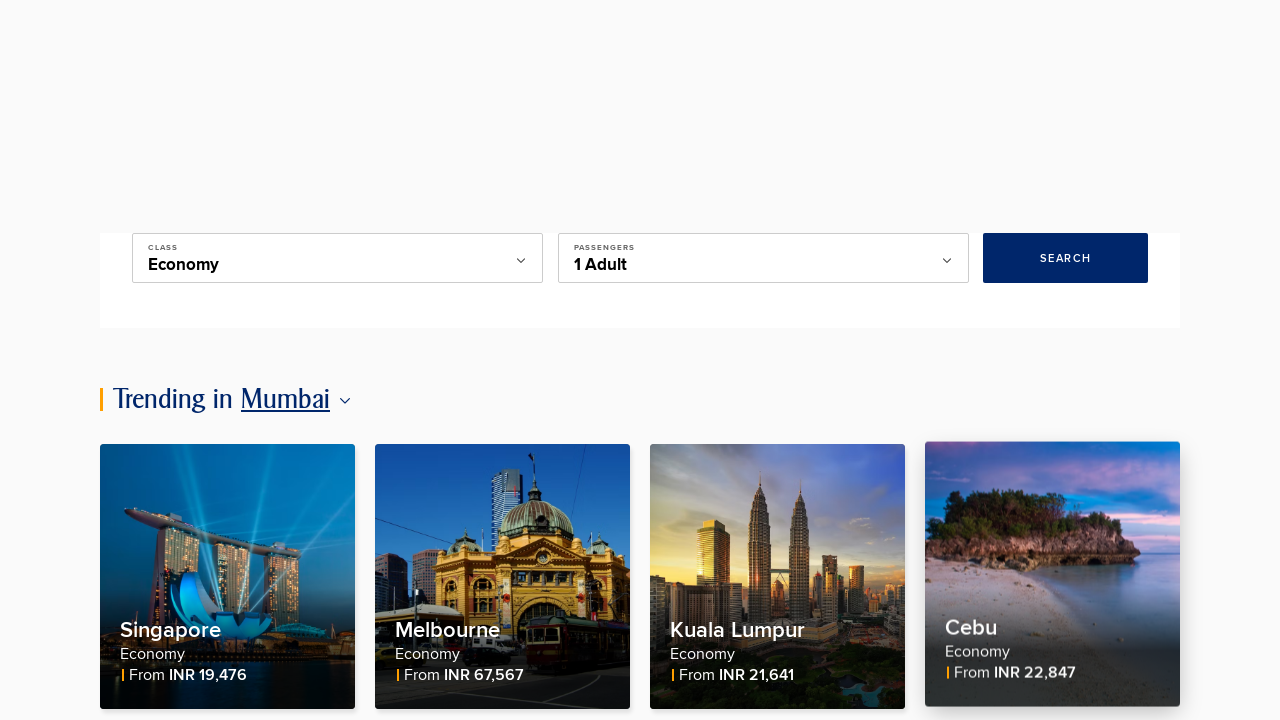

Waited 2 seconds for hover effects
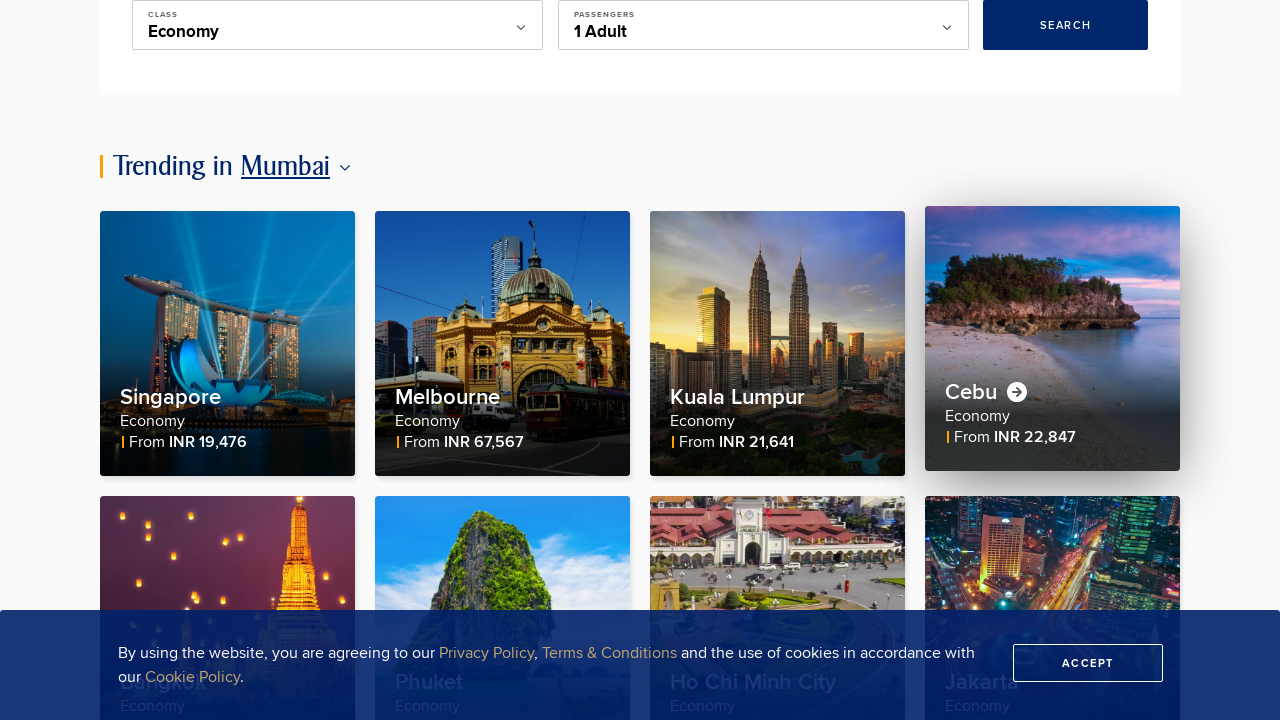

Located the 'Redeem flights' radio button
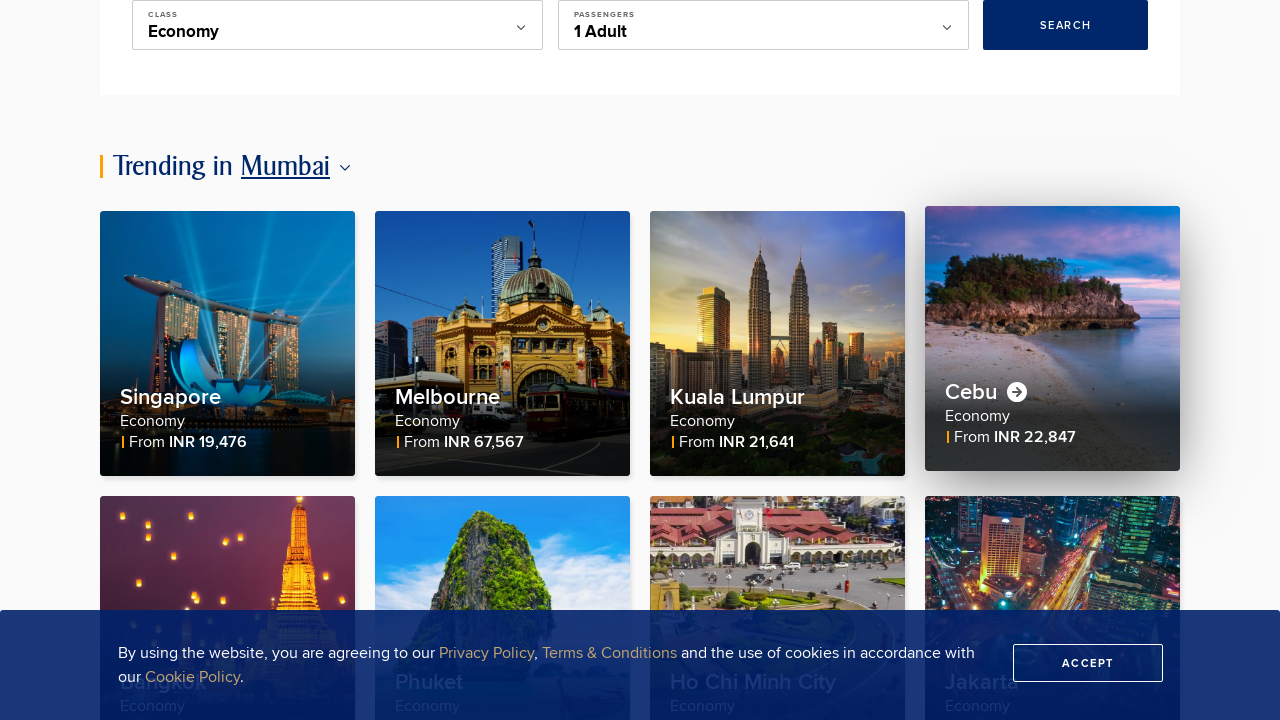

Checked that 'Redeem flights' radio button is not selected
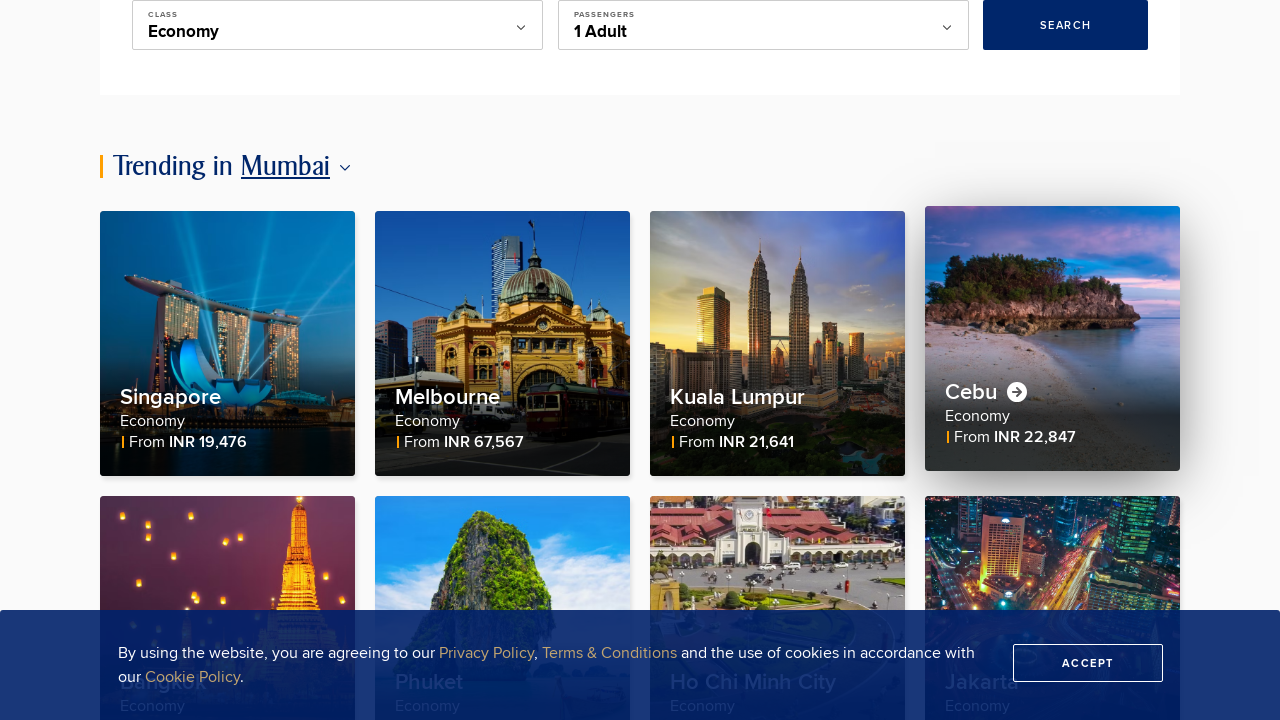

Clicked 'Redeem flights' radio button to select it at (280, 360) on #redeemFlights
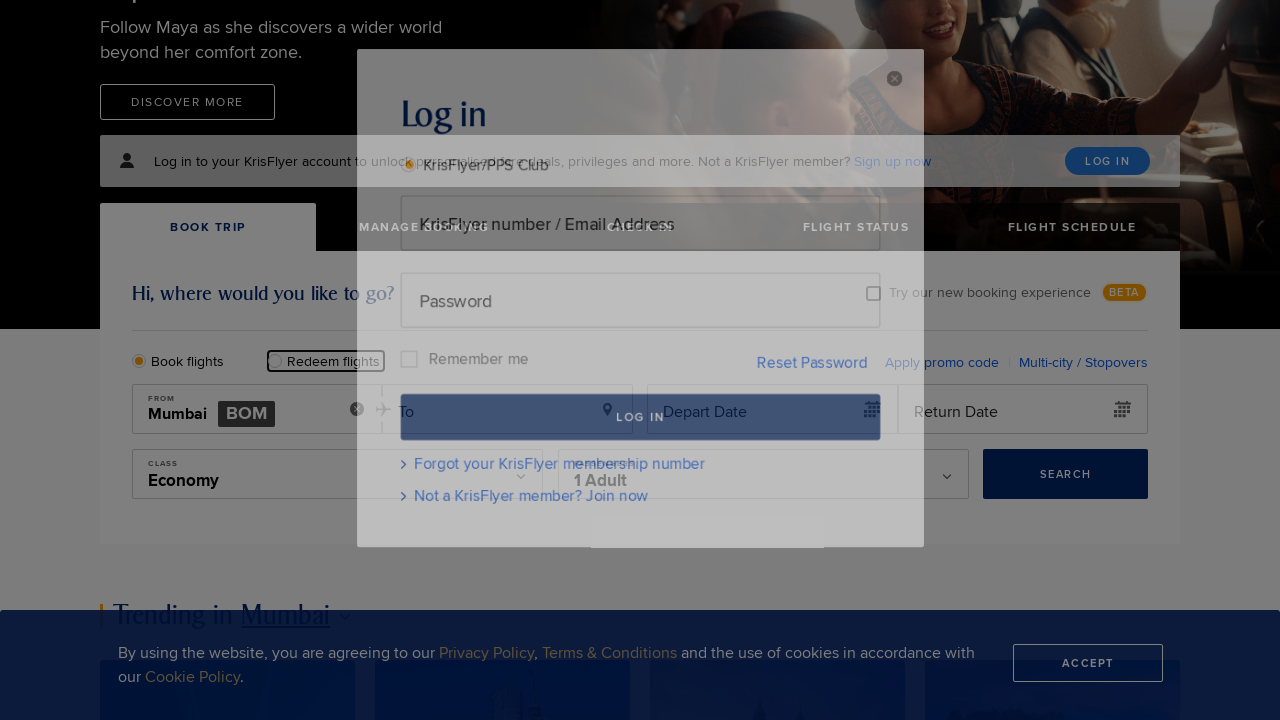

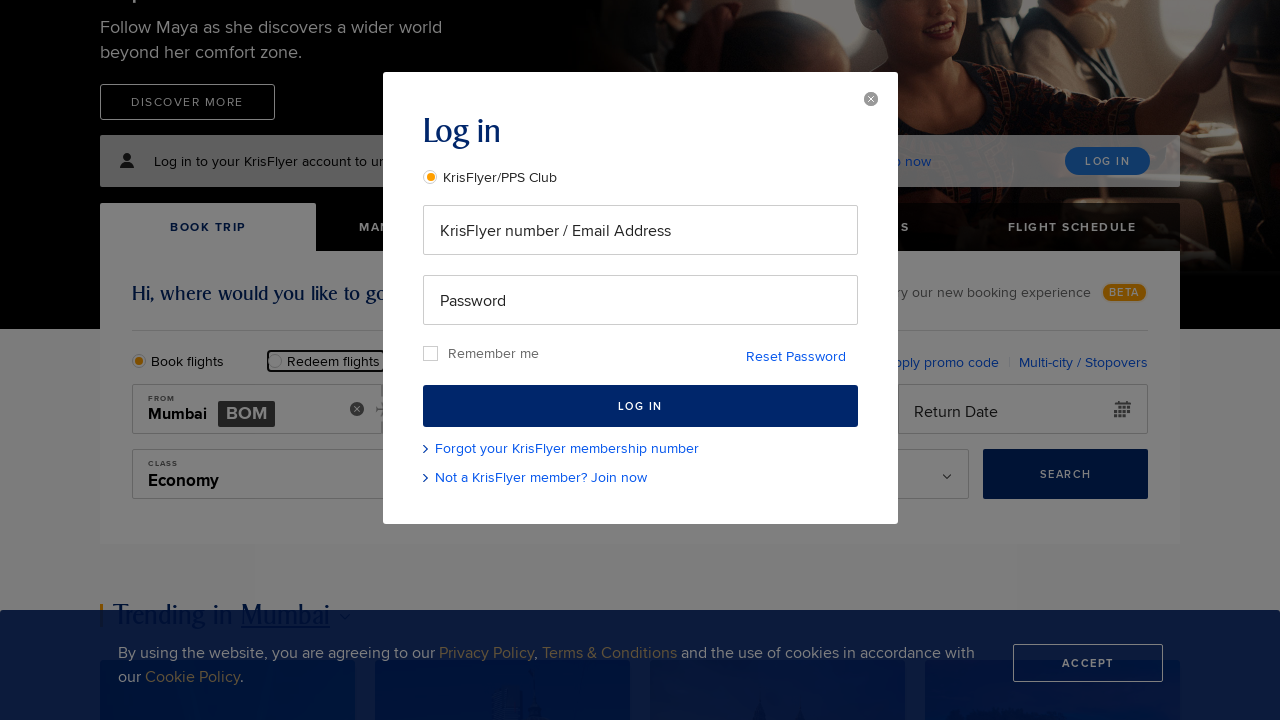